Tests car insurance quote flow by entering a car registration number, selecting policy options, and viewing available insurance plans

Starting URL: https://www.coverfox.com/

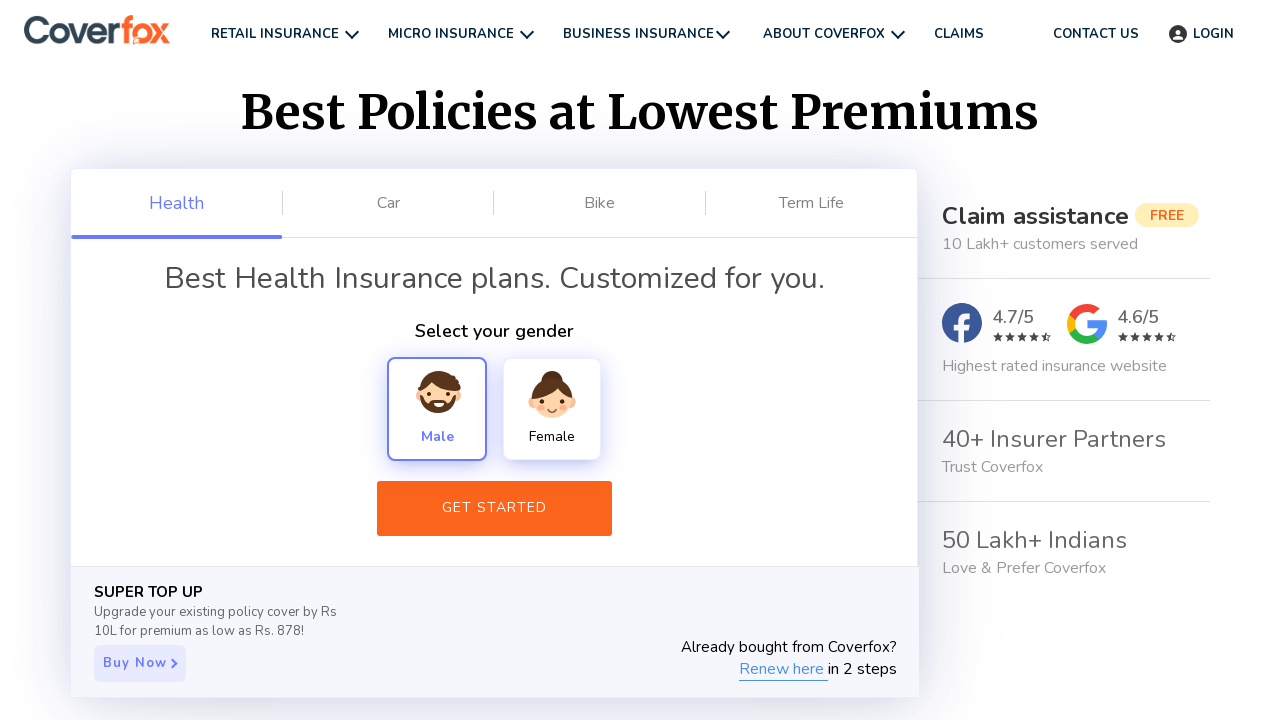

Clicked on Car insurance menu item at (388, 203) on xpath=//li[@data-hover="Car"]
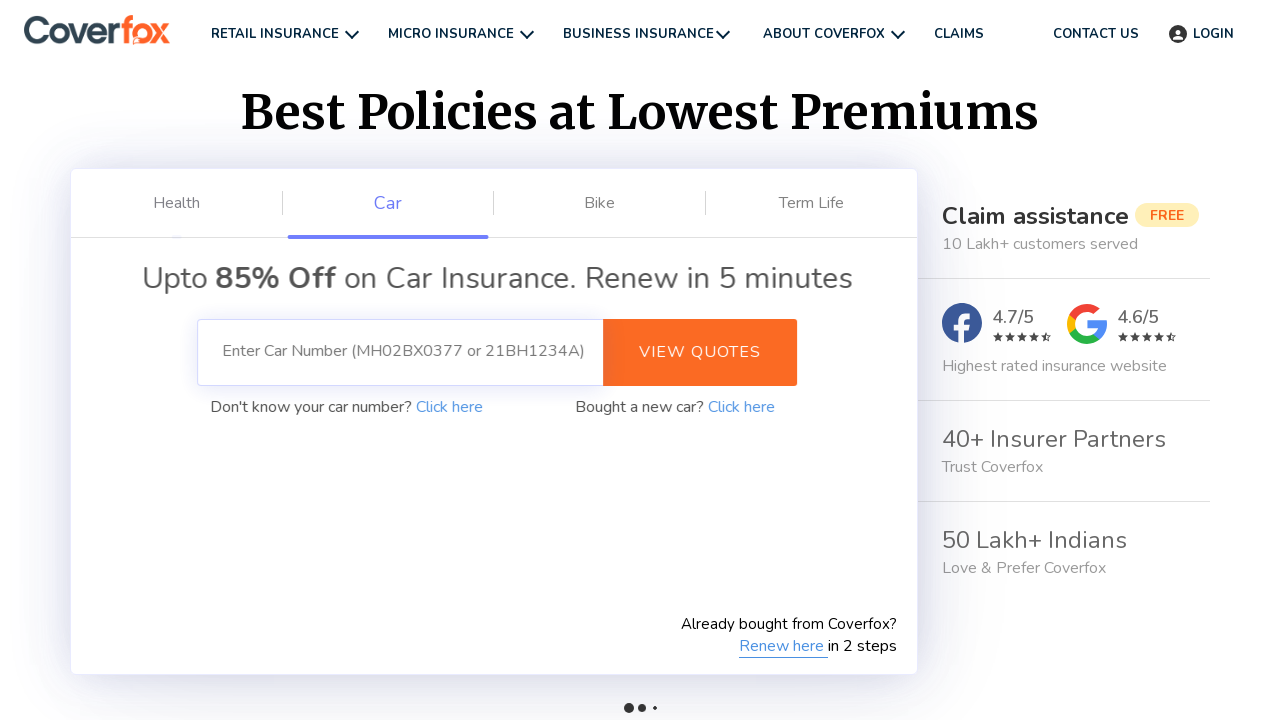

Entered car registration number AP29AB6111 on internal:text="Enter Car Number (MH02BX0377 or 21BH1234A)"i
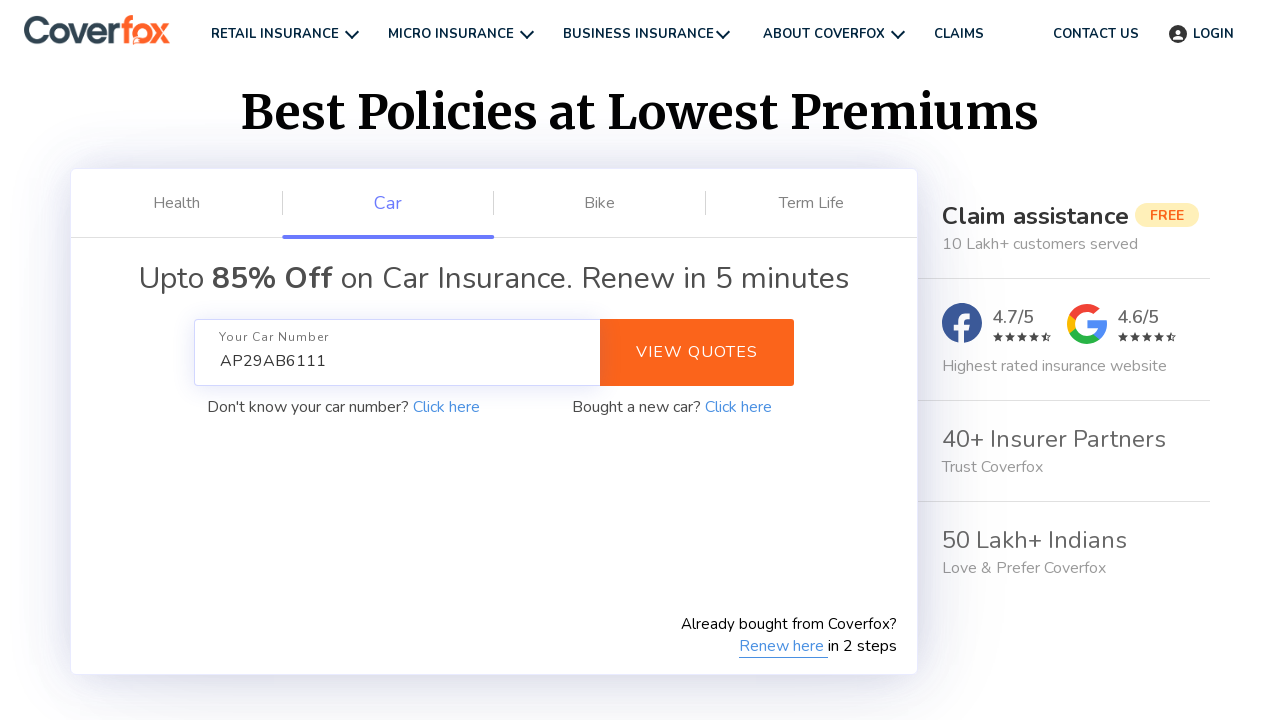

Clicked View Quotes button at (697, 352) on xpath=//button[@title="View Quotes"]
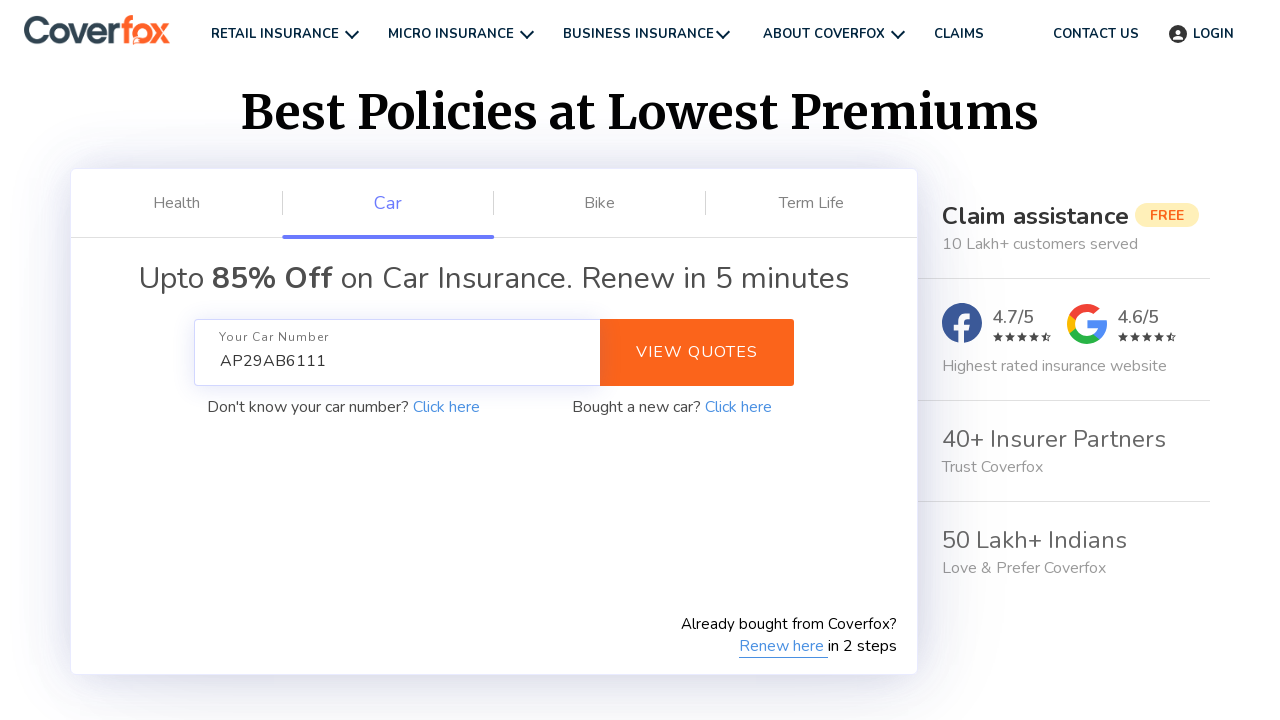

Expiry options loaded
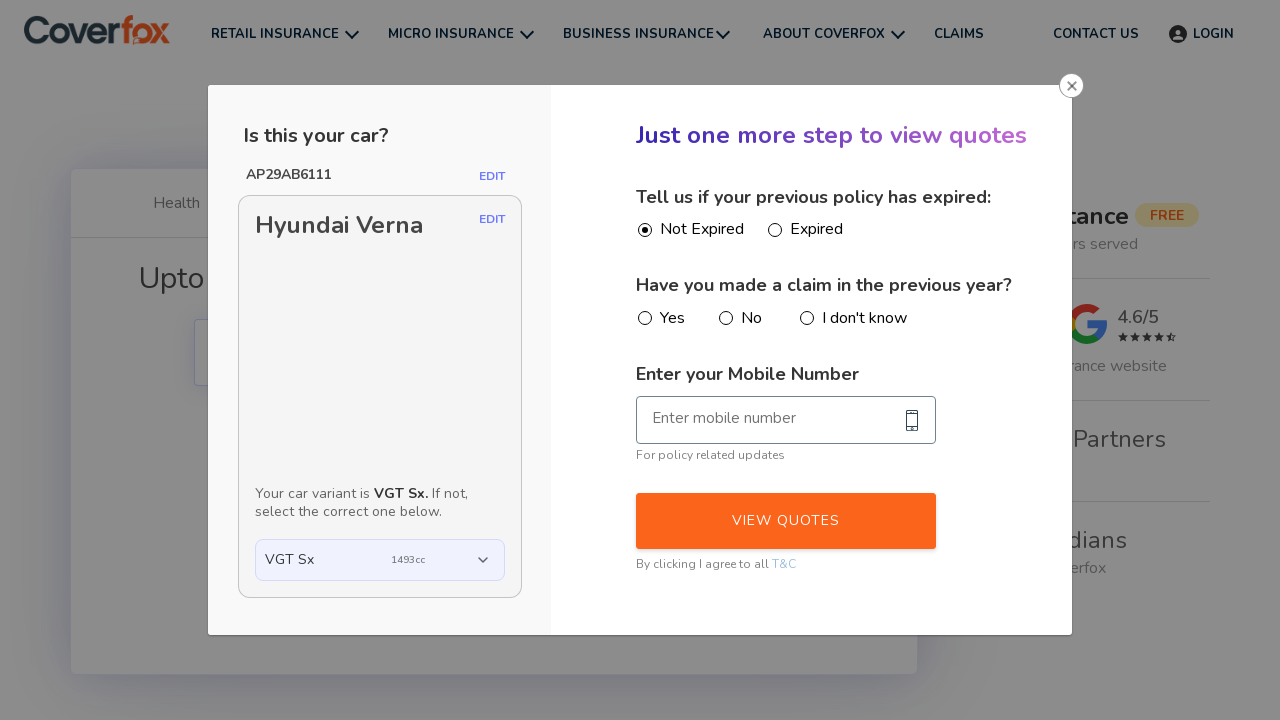

Selected no claim option at (758, 318) on xpath=//div[@class="w--radio d-flex w--radio--claim w--radio--lg"]/div/div[2]
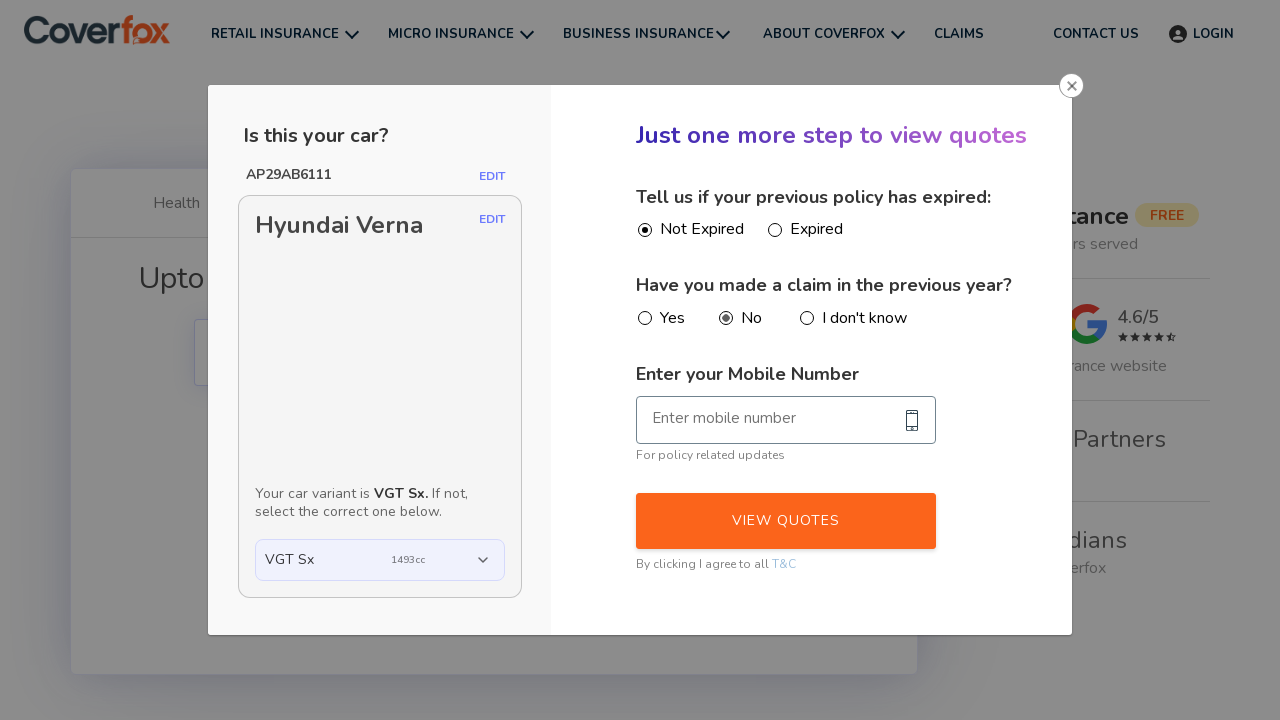

Filled mobile number 9182736450 on xpath=//div[@class="w--text_input w--text_input-mobile  w--text_input-mobile--cr
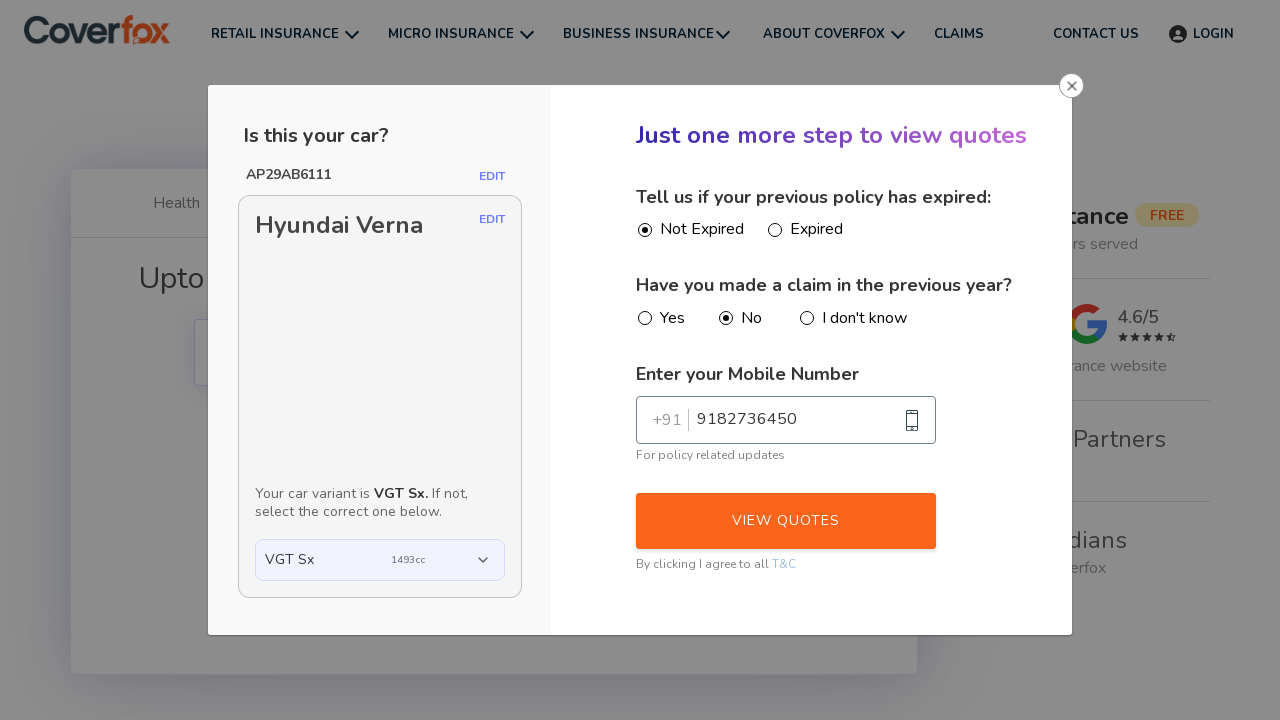

Clicked submit button at (786, 521) on xpath=//*[@id="content"]/div/div[2]/span/div/div/div[1]/div[2]/div/div/div[2]/di
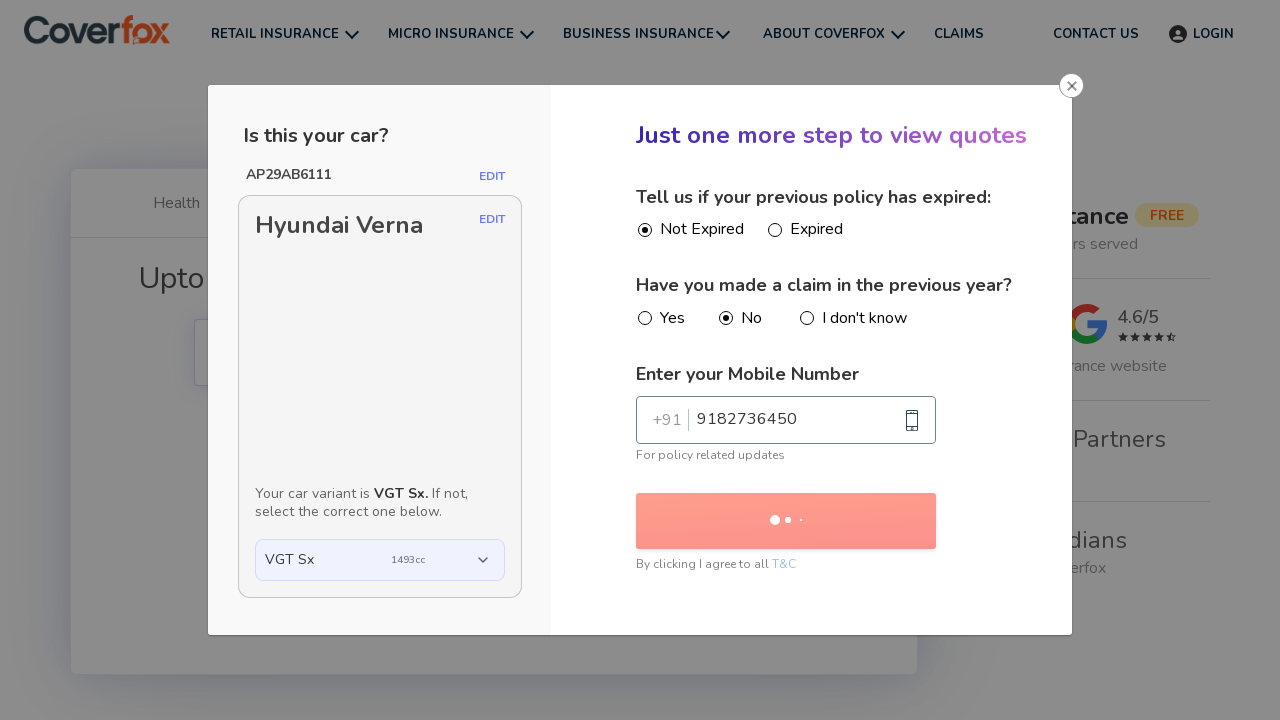

Page DOM content fully loaded
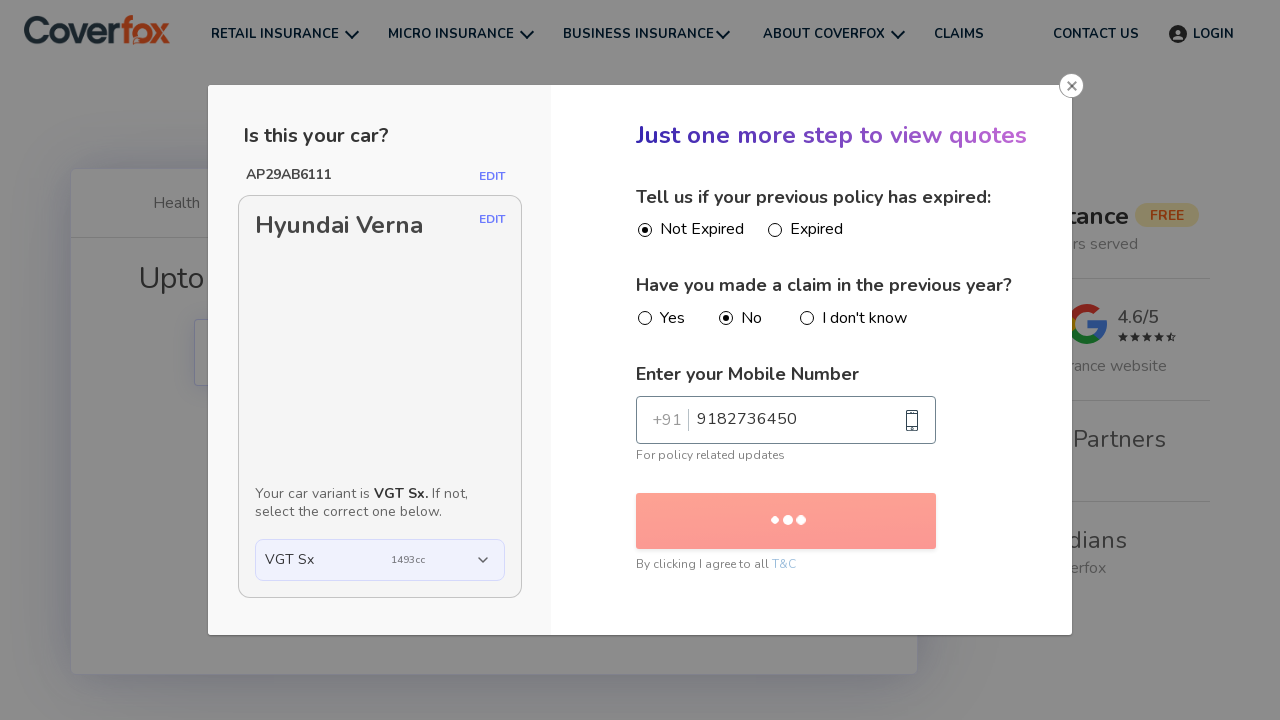

Waited 4 seconds for page to stabilize
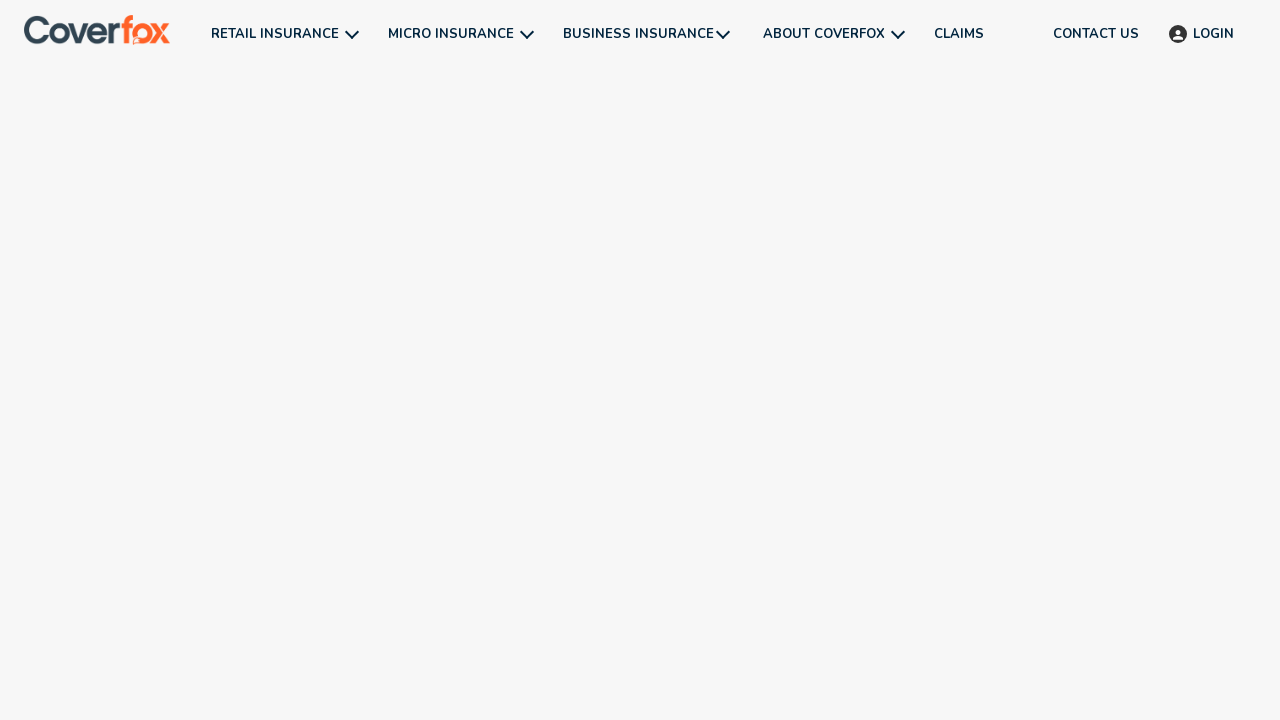

Car insurance plans section is visible
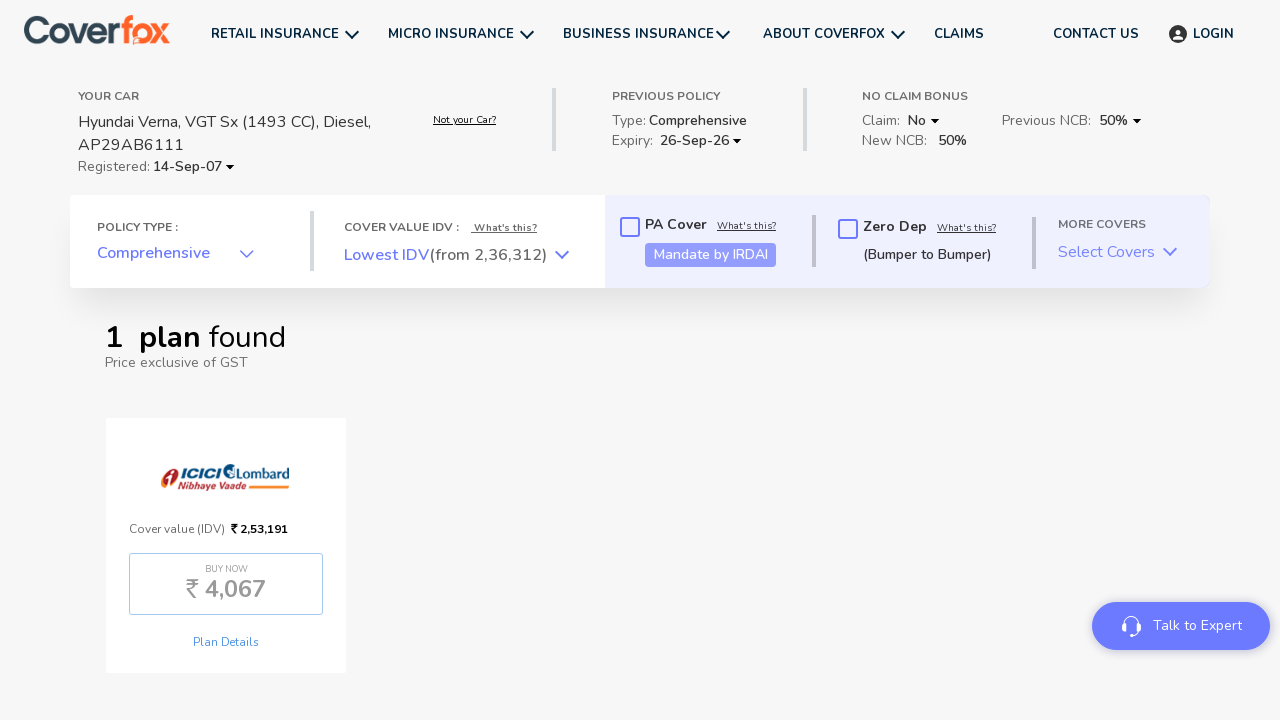

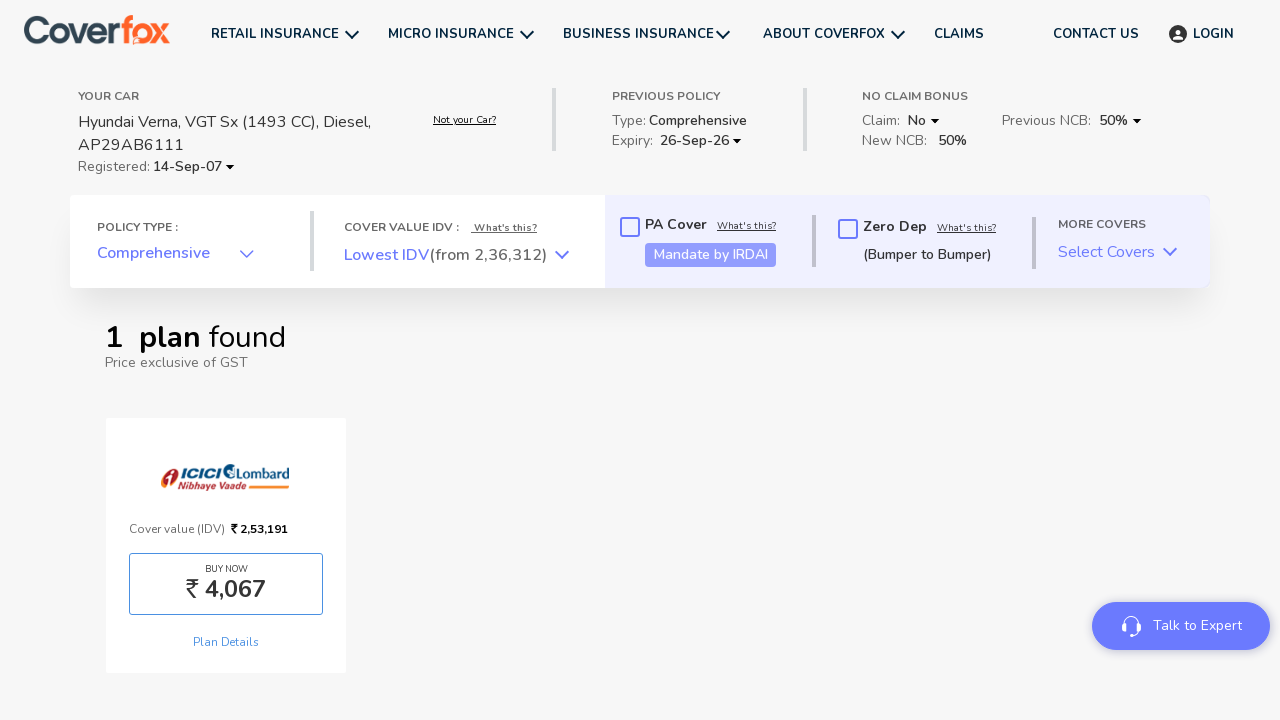